Tests marking all todo items as completed using the toggle all checkbox

Starting URL: https://demo.playwright.dev/todomvc

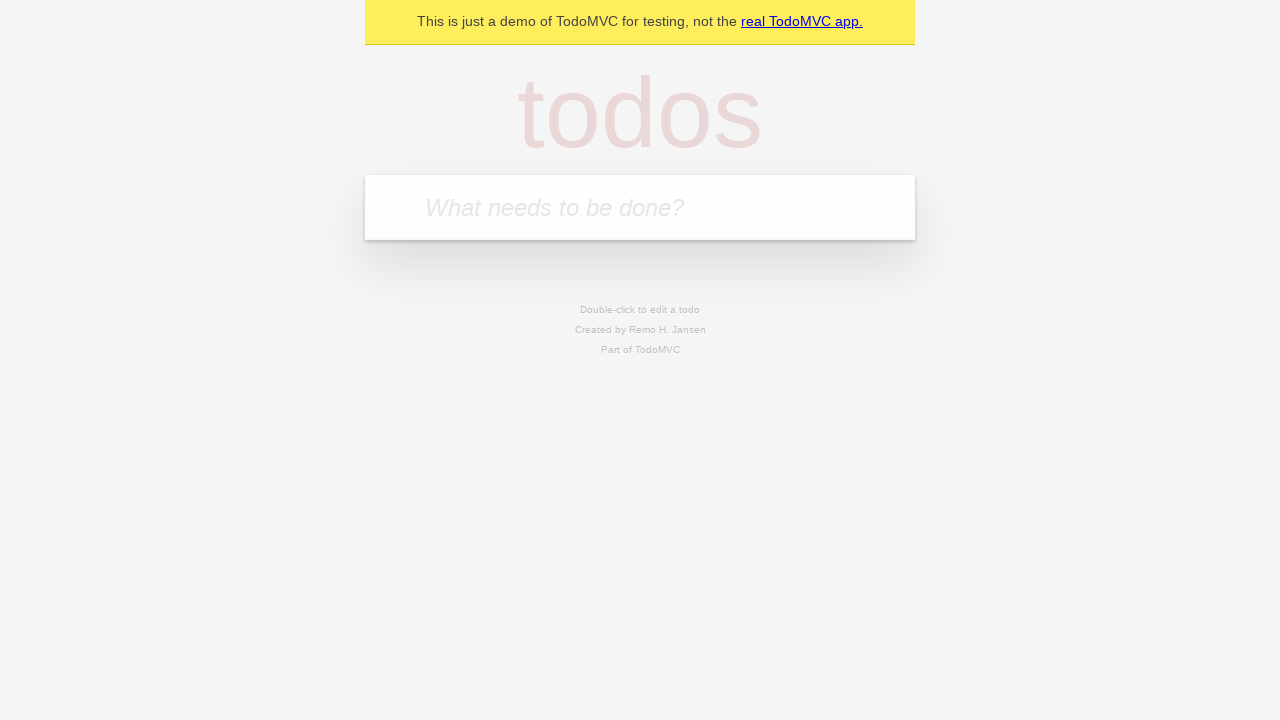

Navigated to TodoMVC demo application
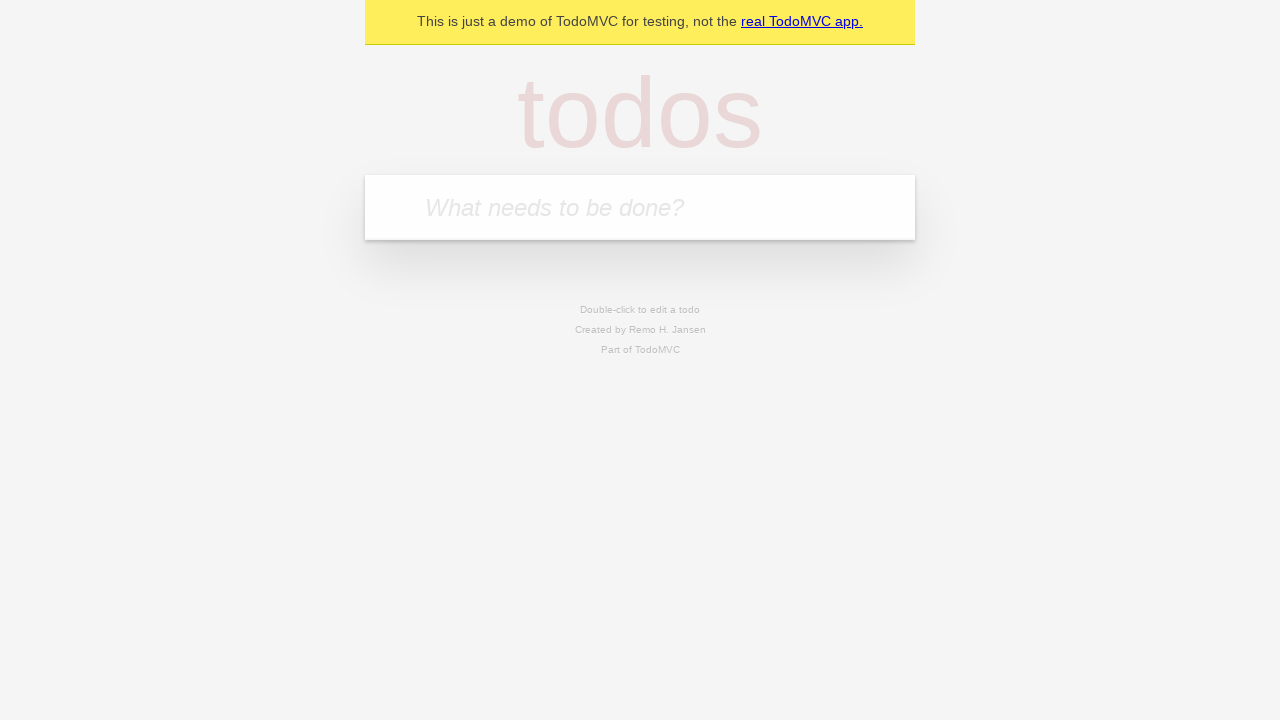

Located the 'What needs to be done?' input field
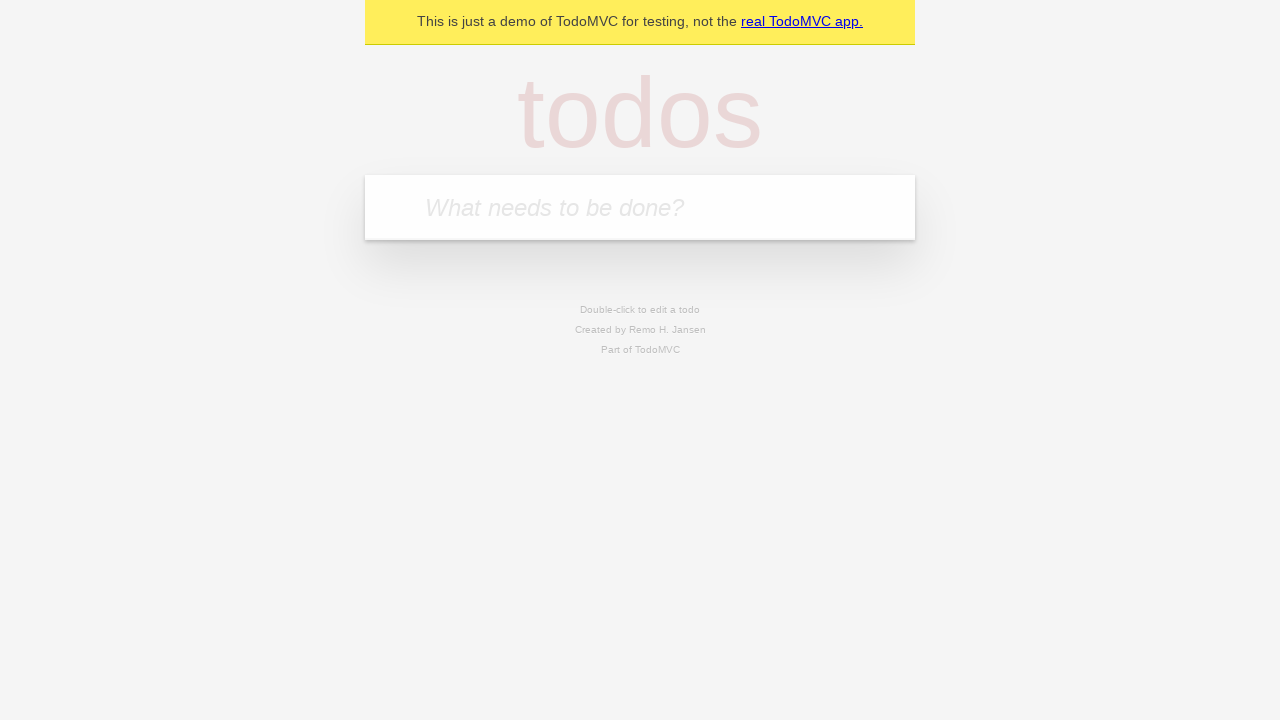

Filled todo input with 'buy some cheese' on internal:attr=[placeholder="What needs to be done?"i]
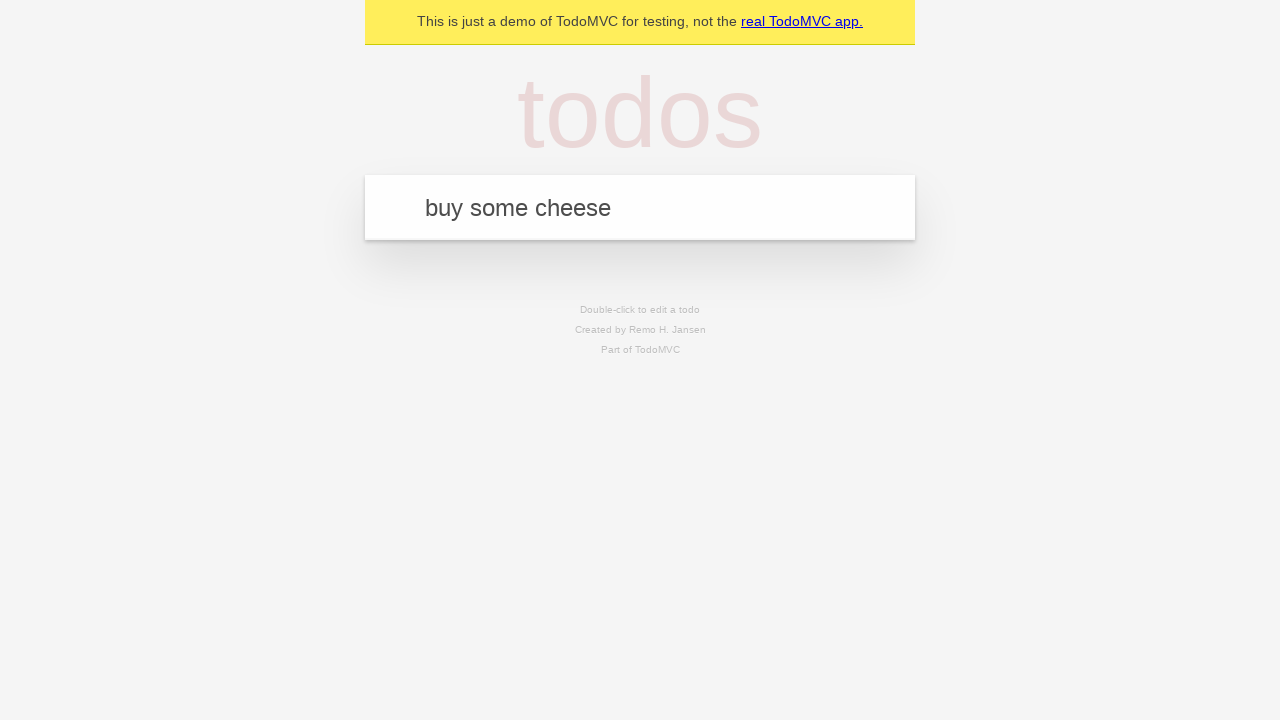

Pressed Enter to create todo 'buy some cheese' on internal:attr=[placeholder="What needs to be done?"i]
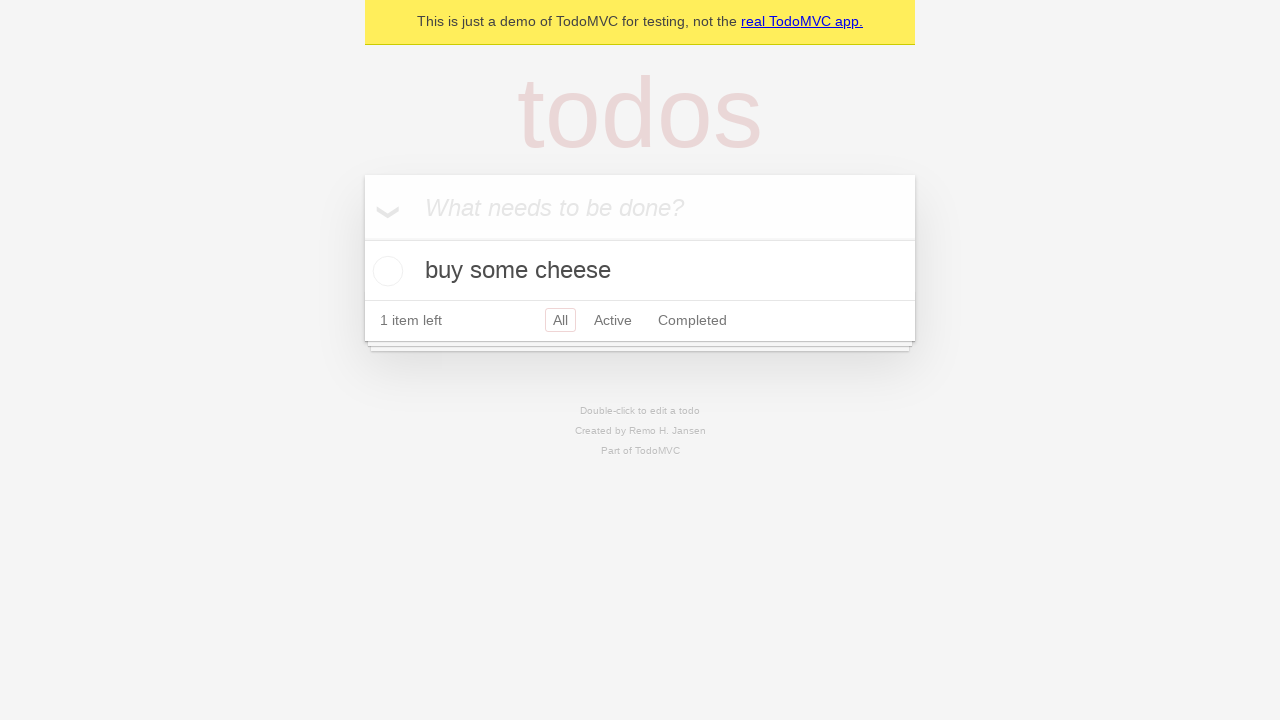

Filled todo input with 'feed the cat' on internal:attr=[placeholder="What needs to be done?"i]
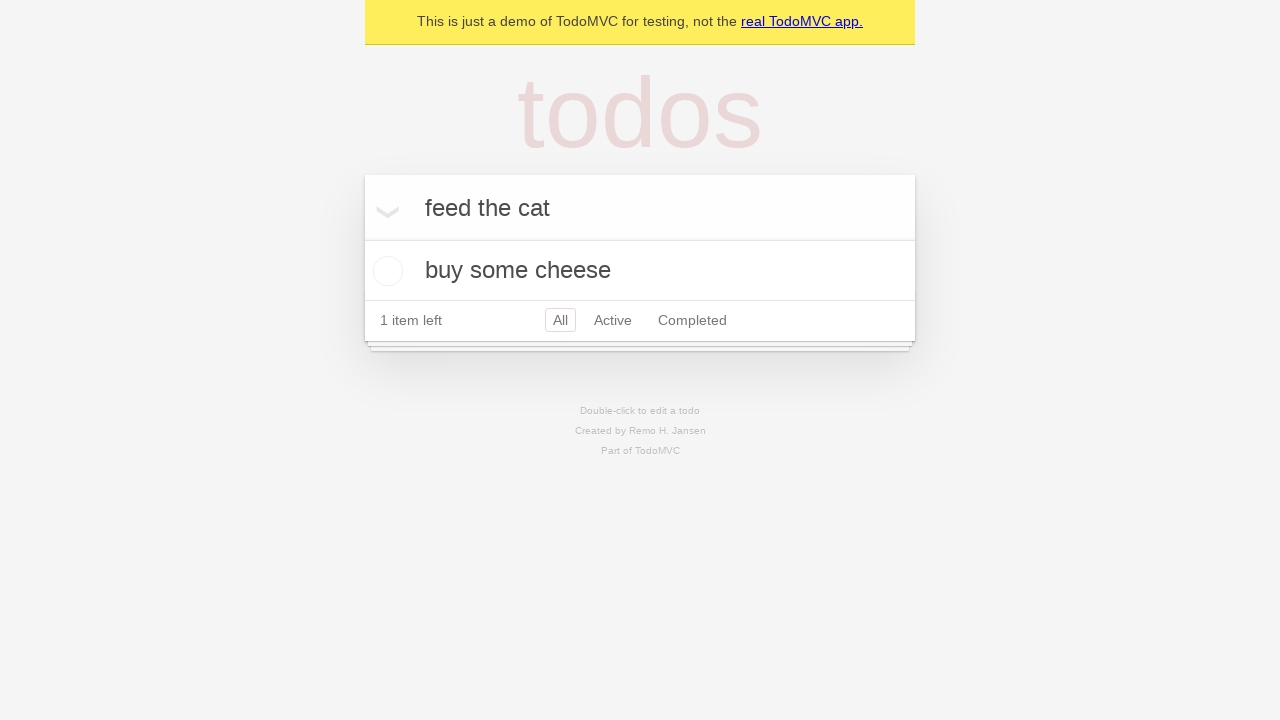

Pressed Enter to create todo 'feed the cat' on internal:attr=[placeholder="What needs to be done?"i]
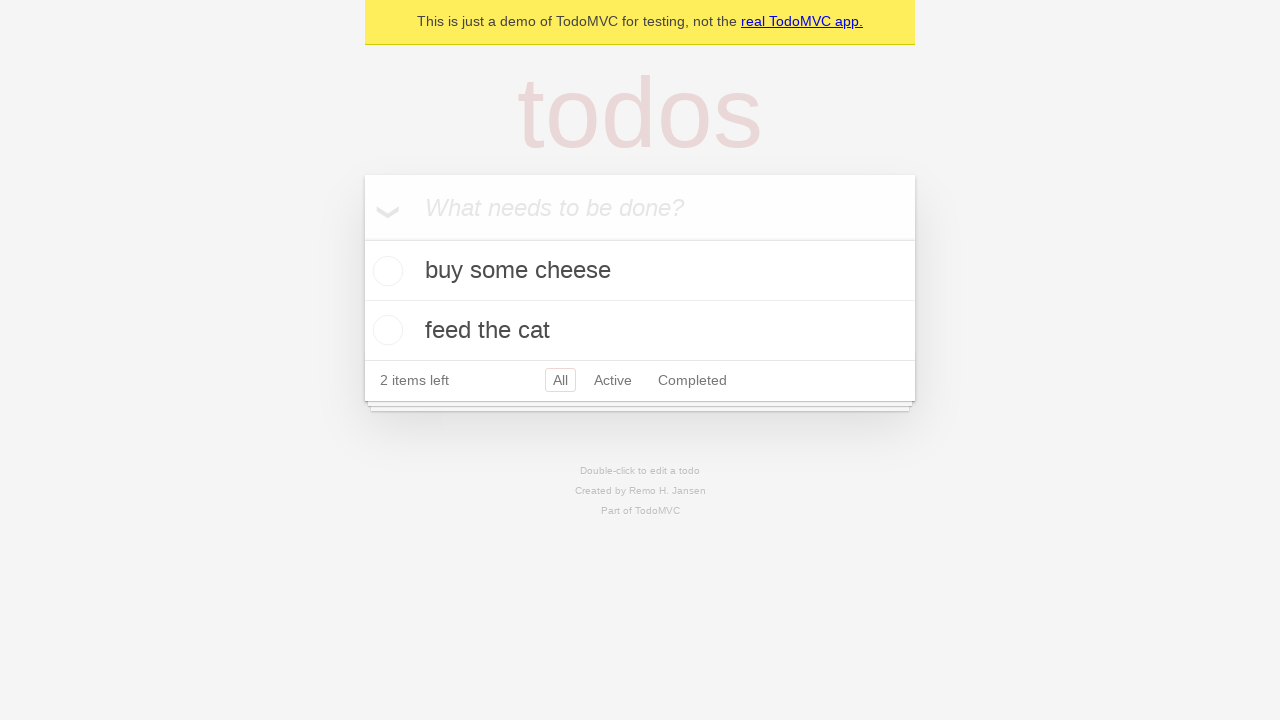

Filled todo input with 'book a doctors appointment' on internal:attr=[placeholder="What needs to be done?"i]
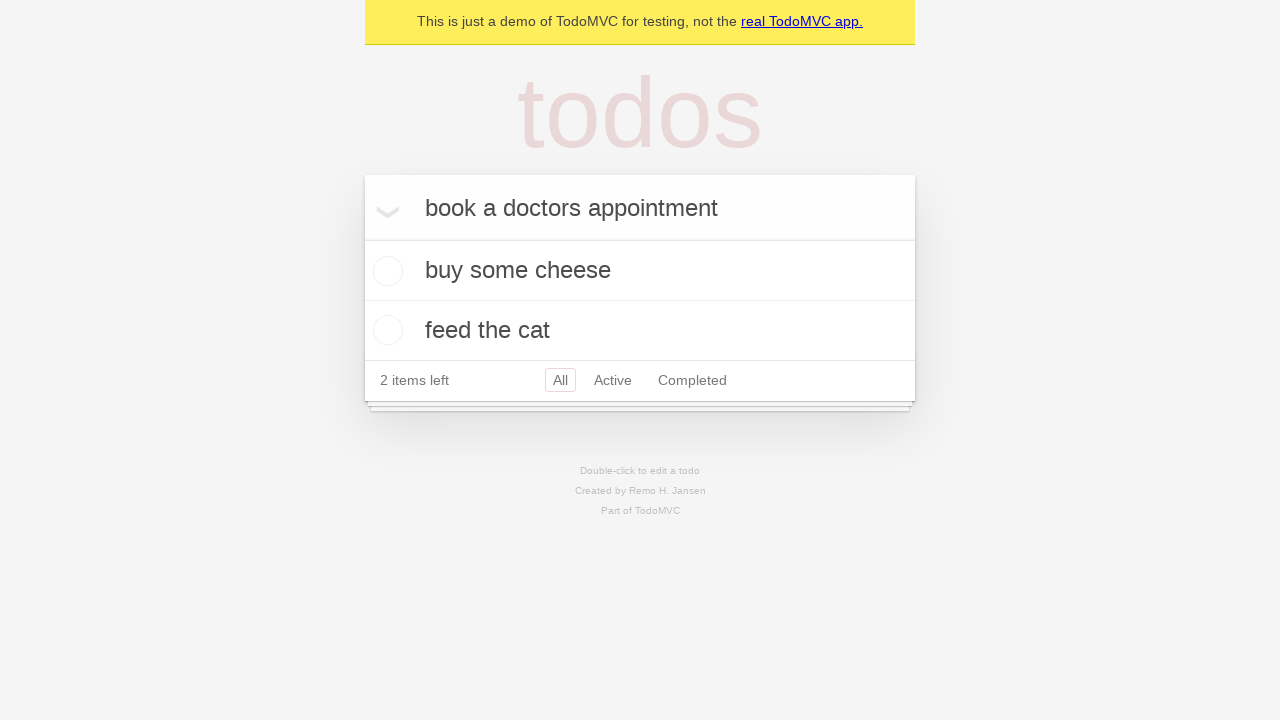

Pressed Enter to create todo 'book a doctors appointment' on internal:attr=[placeholder="What needs to be done?"i]
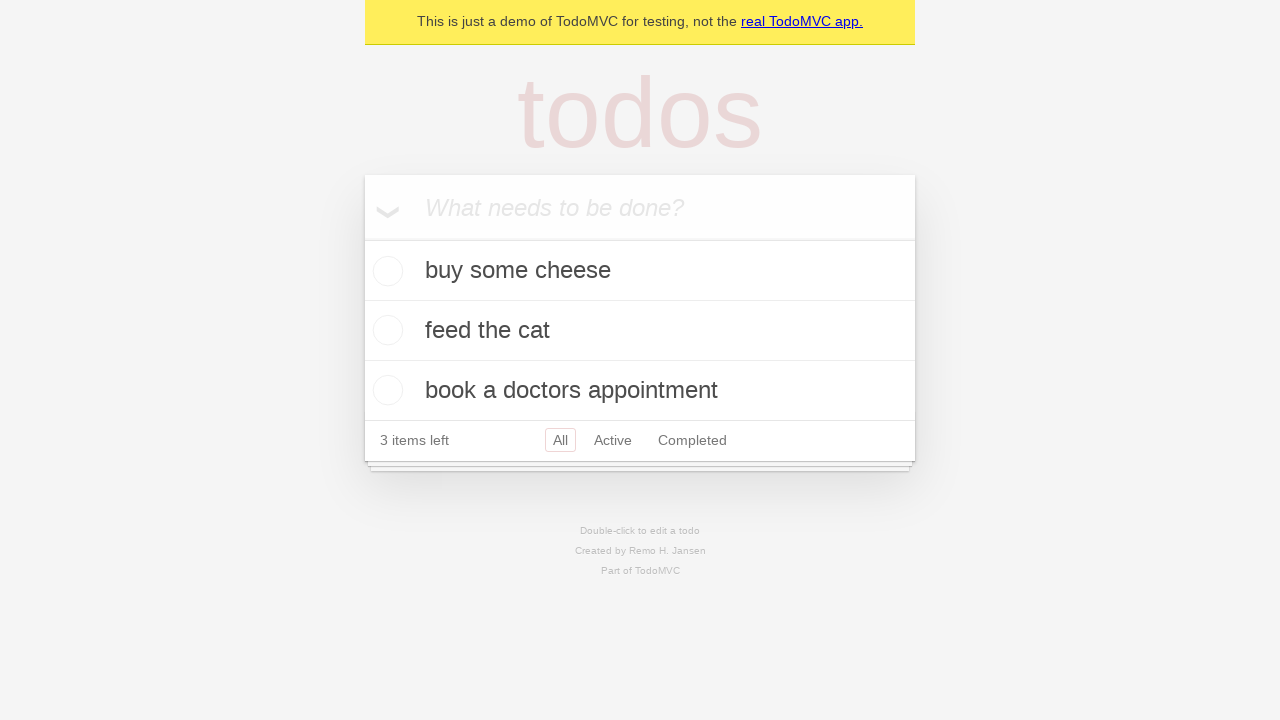

Clicked 'Mark all as complete' checkbox to mark all todos as completed at (362, 238) on internal:label="Mark all as complete"i
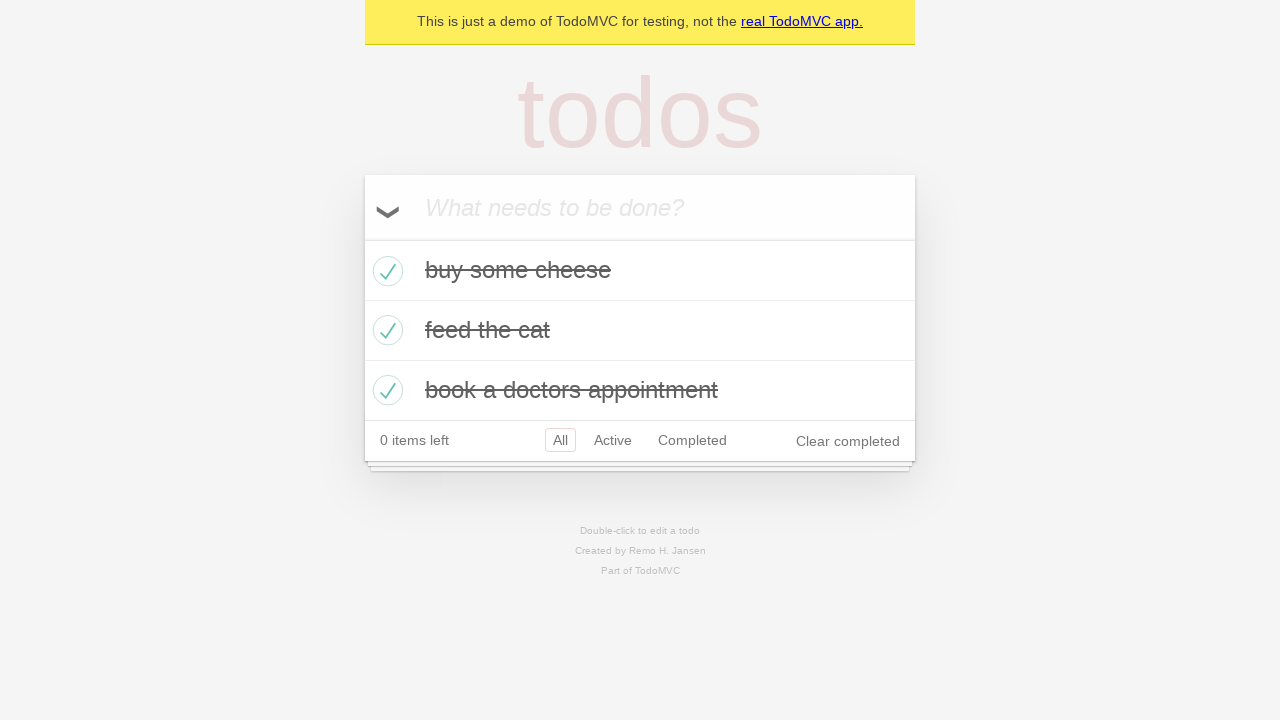

Verified that all todo items are marked as completed
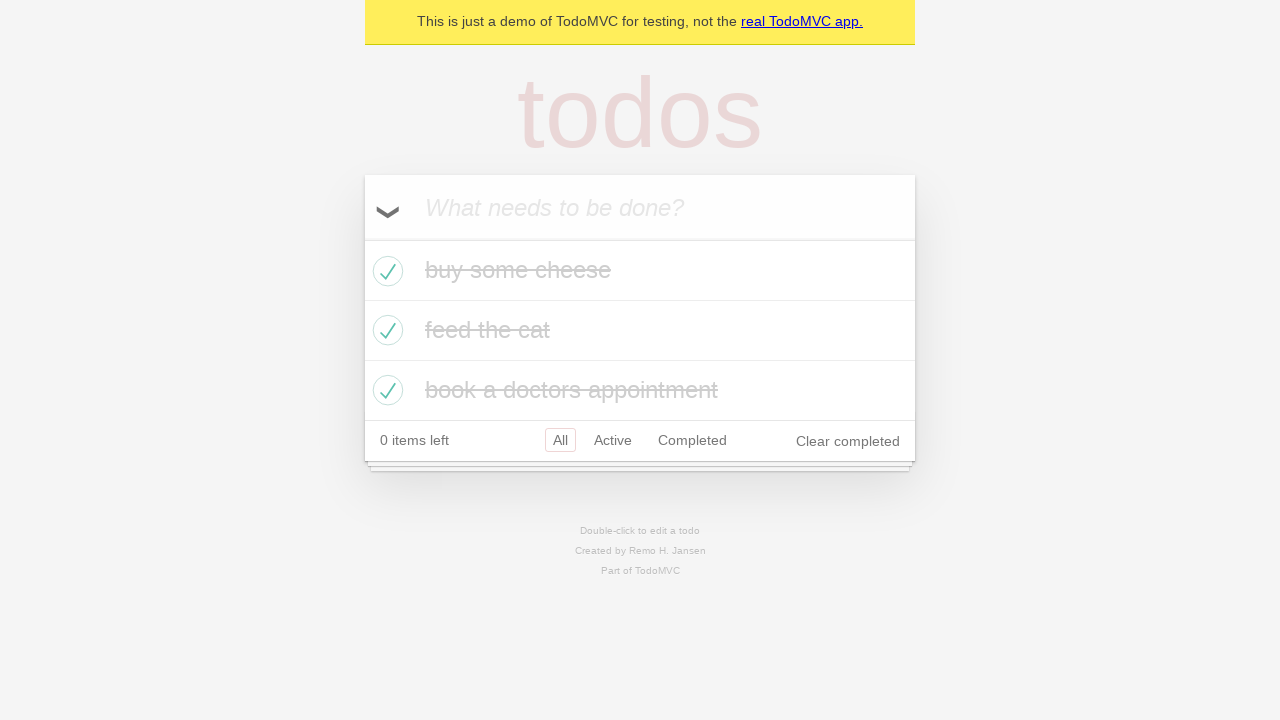

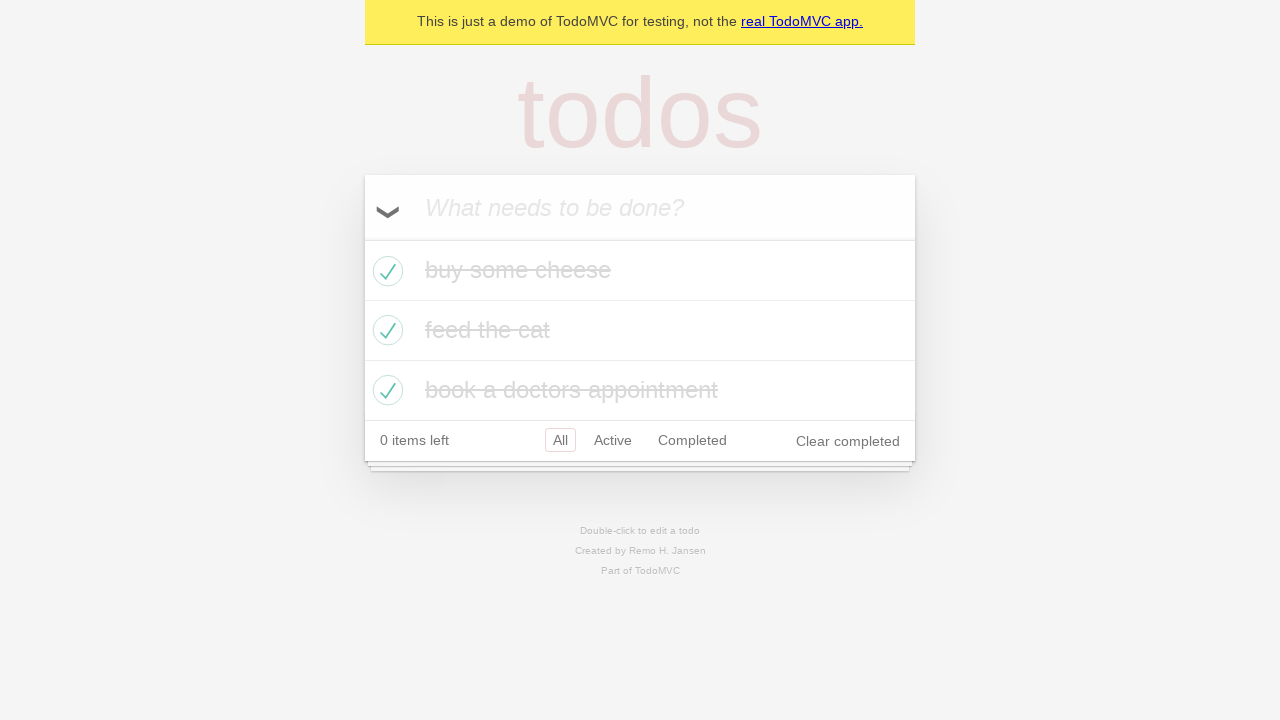